Tests file upload functionality by navigating to a file upload page and uploading a test file

Starting URL: http://demo.automationtesting.in/Index.html

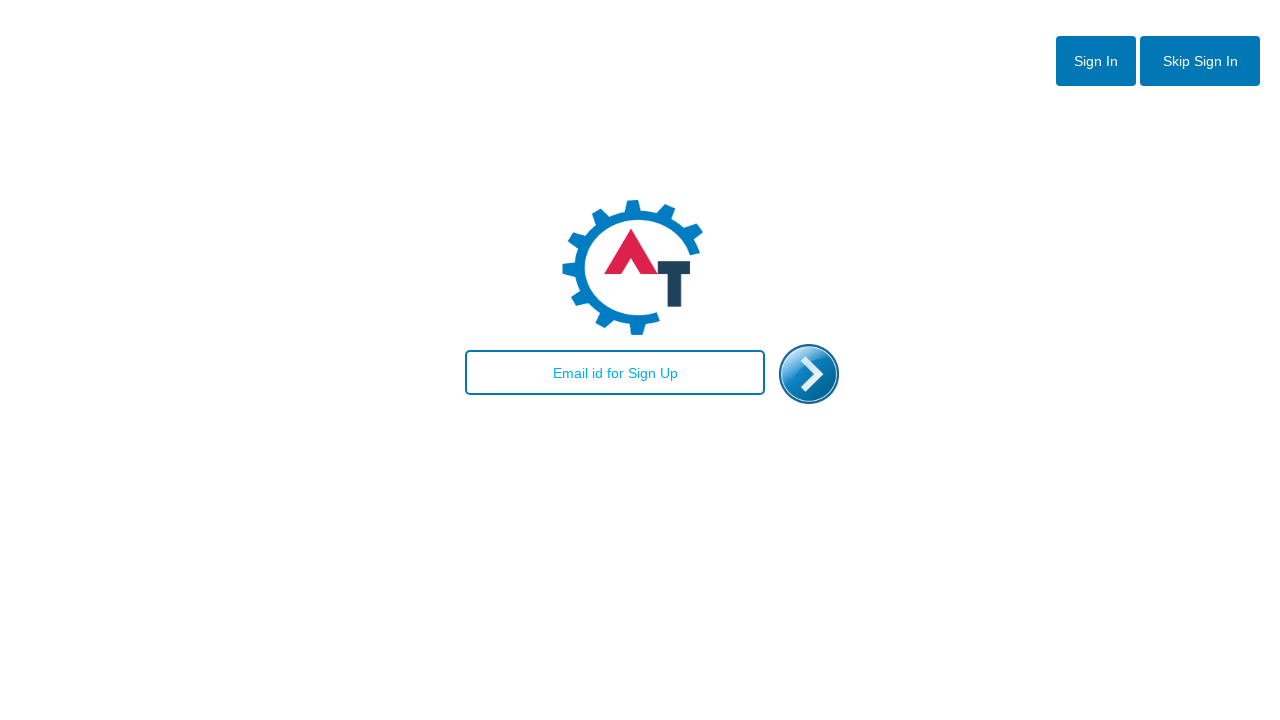

Clicked Skip Sign In button at (1200, 61) on #btn2
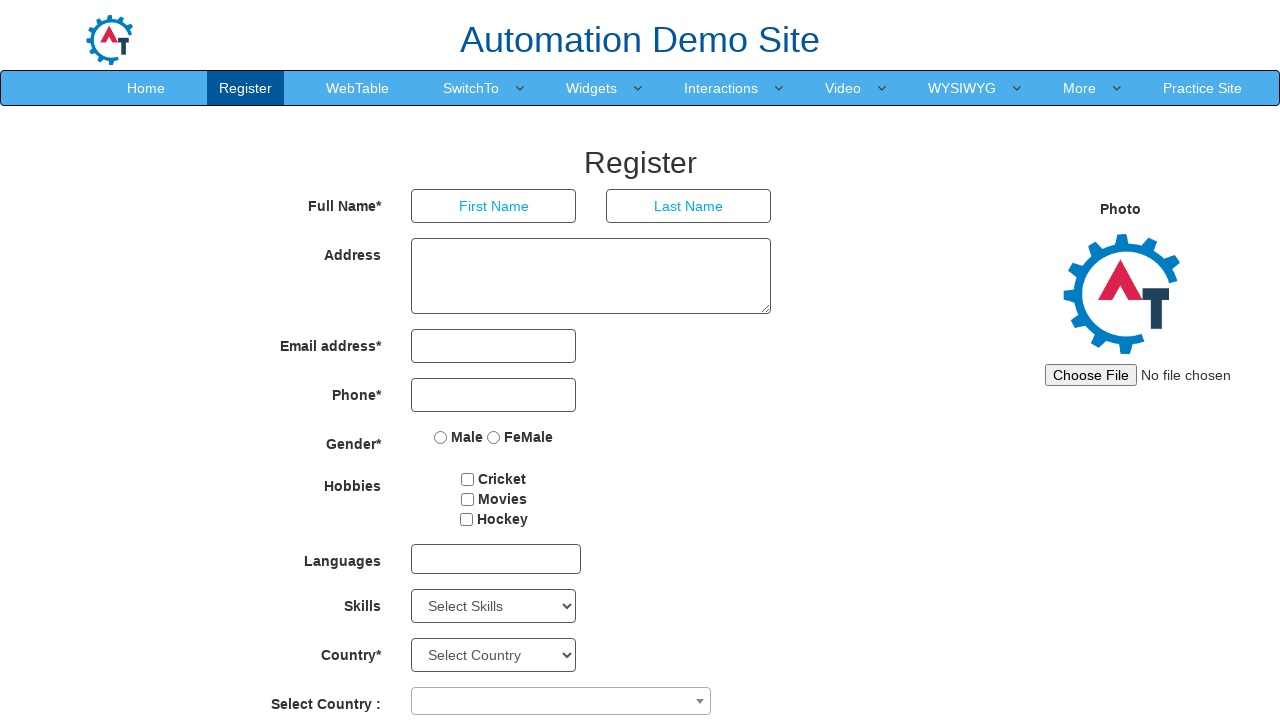

Clicked More dropdown menu at (1080, 88) on xpath=//a[text()='More']
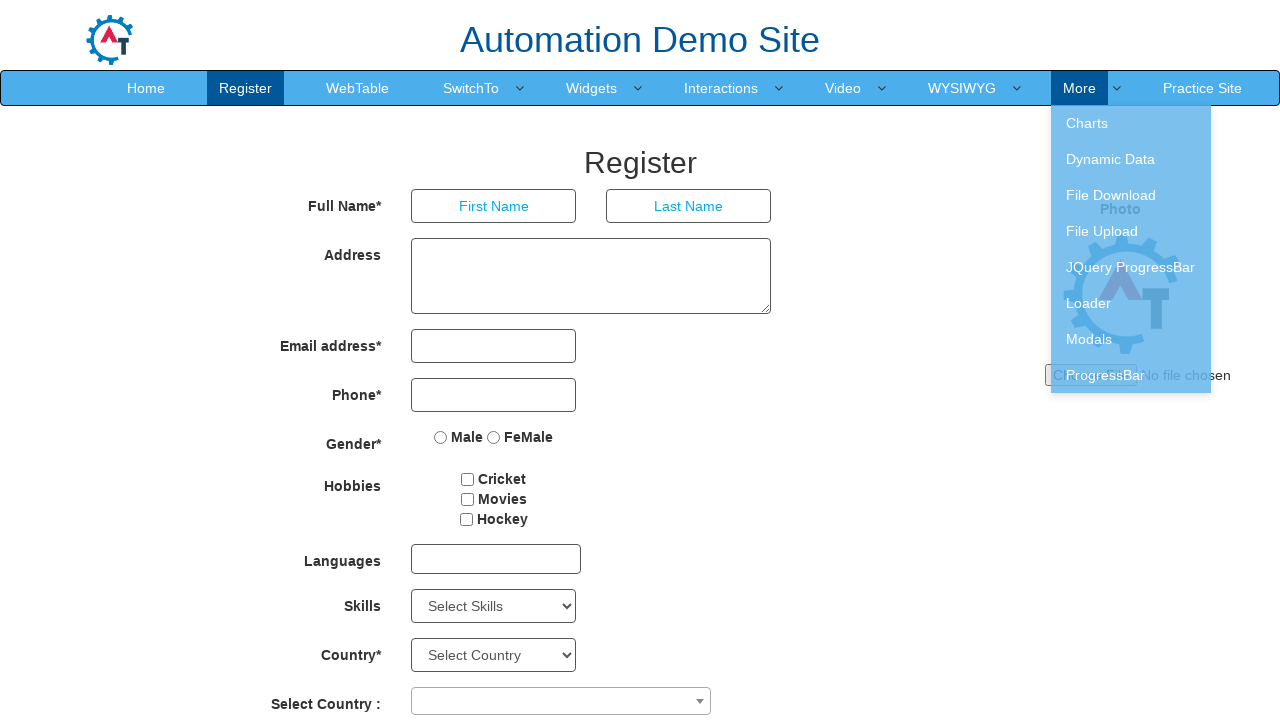

Selected File Upload option from dropdown at (1131, 231) on xpath=//a[text()='File Upload']
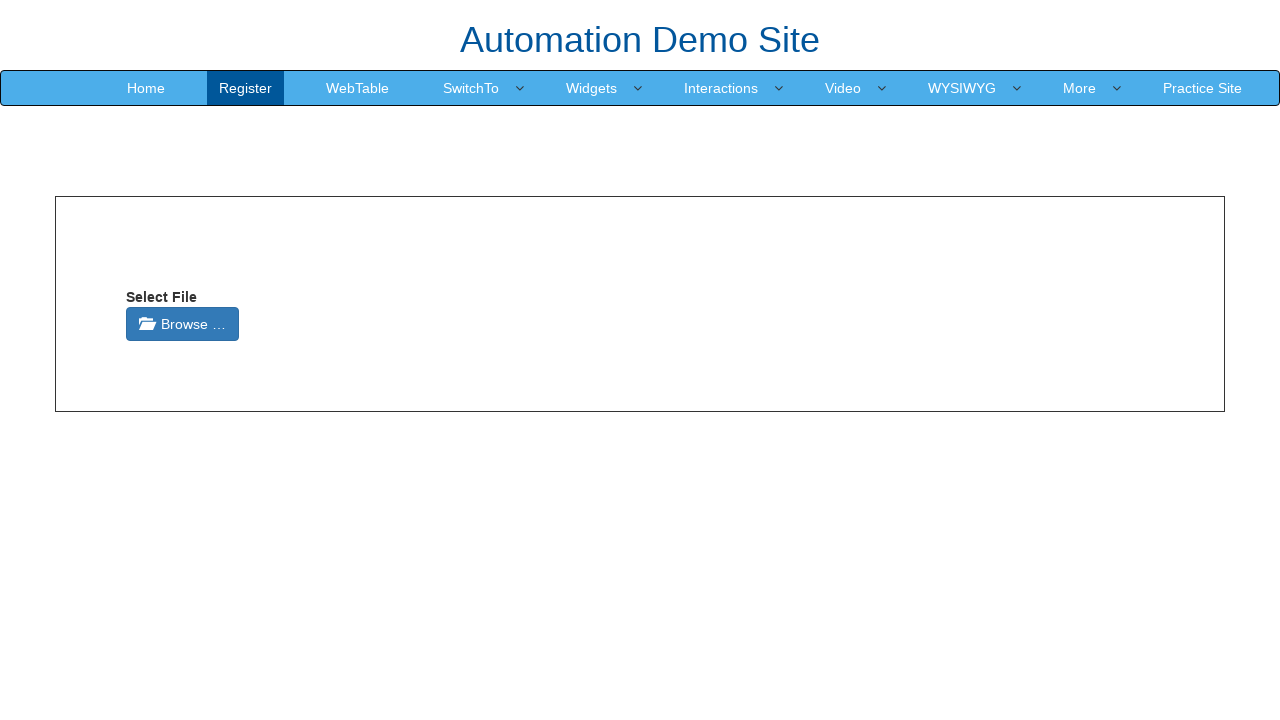

Uploaded test.txt file with test content
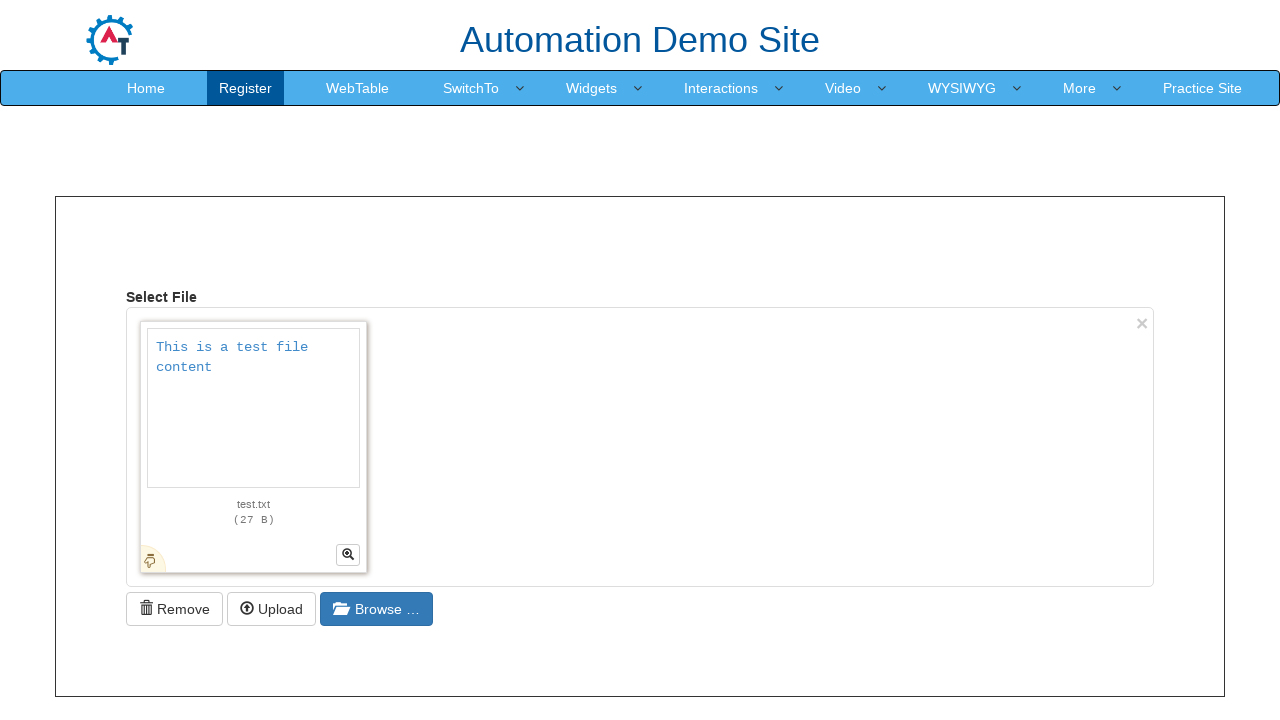

Verified file upload by confirming Remove button appeared
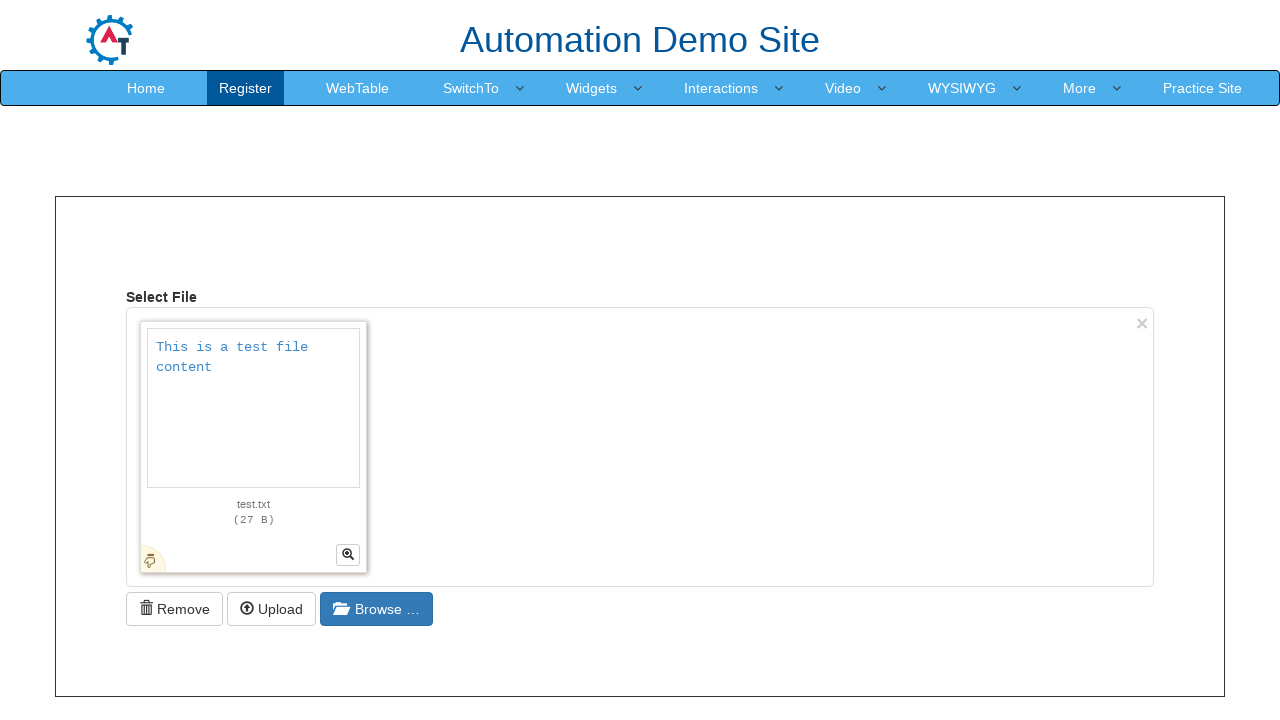

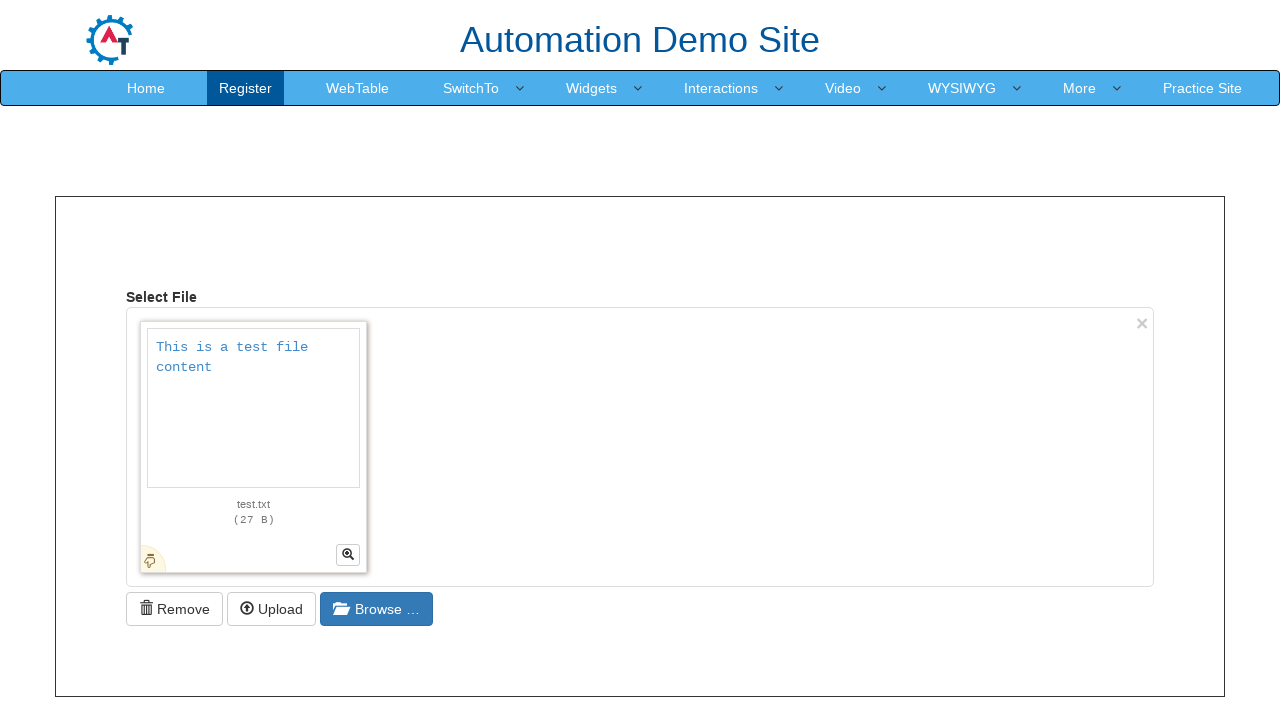